Tests checkbox functionality by verifying default states of two checkboxes, clicking to toggle their states, and confirming the state changes were successful.

Starting URL: https://practice.cydeo.com/checkboxes

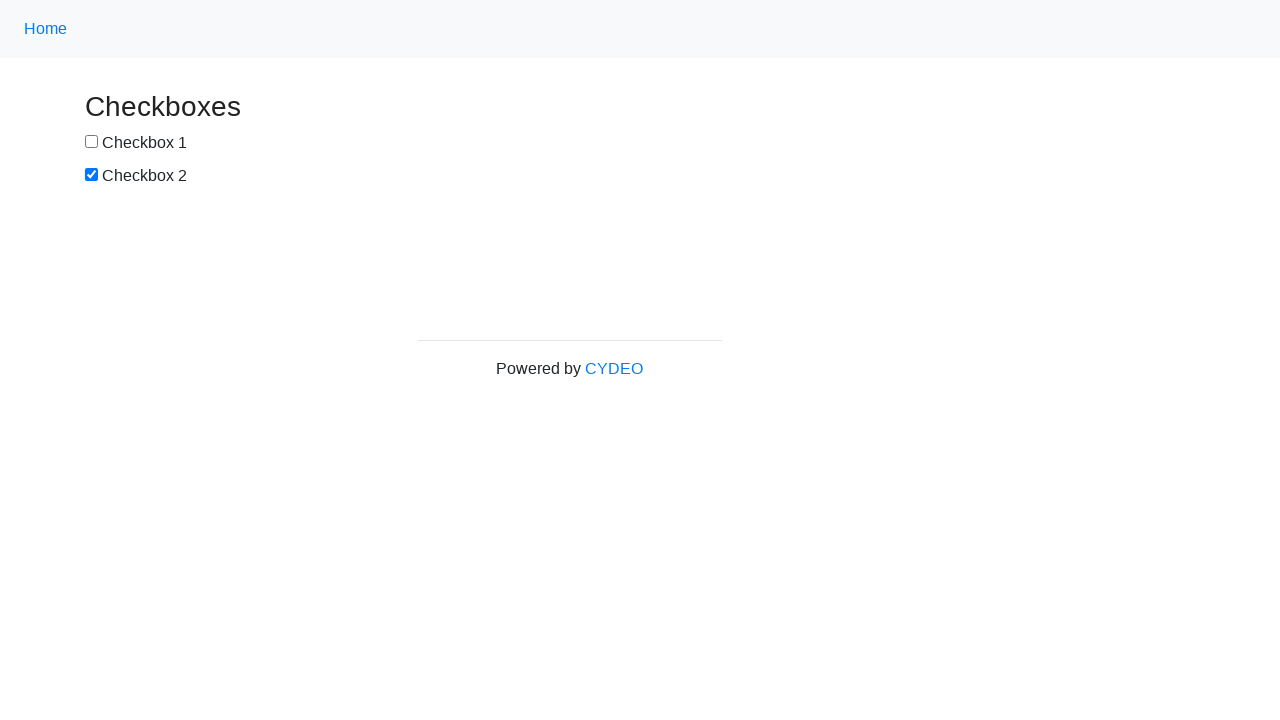

Located checkbox1 element
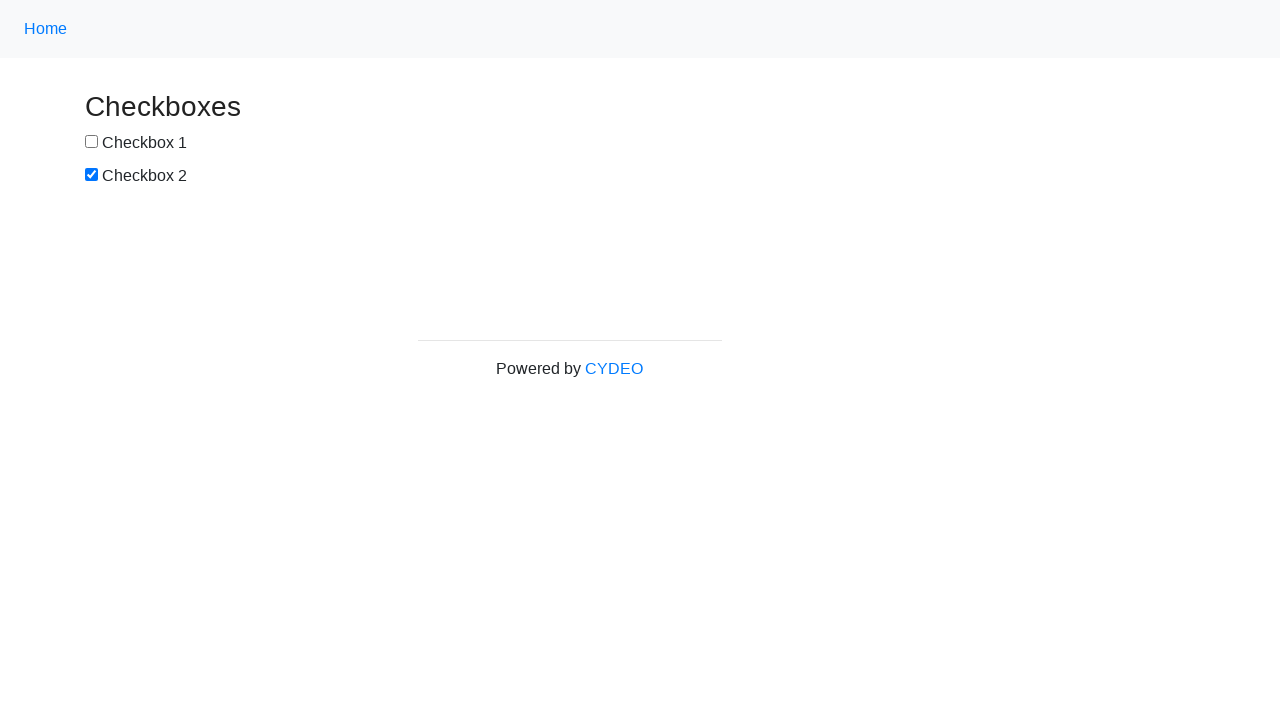

Located checkbox2 element
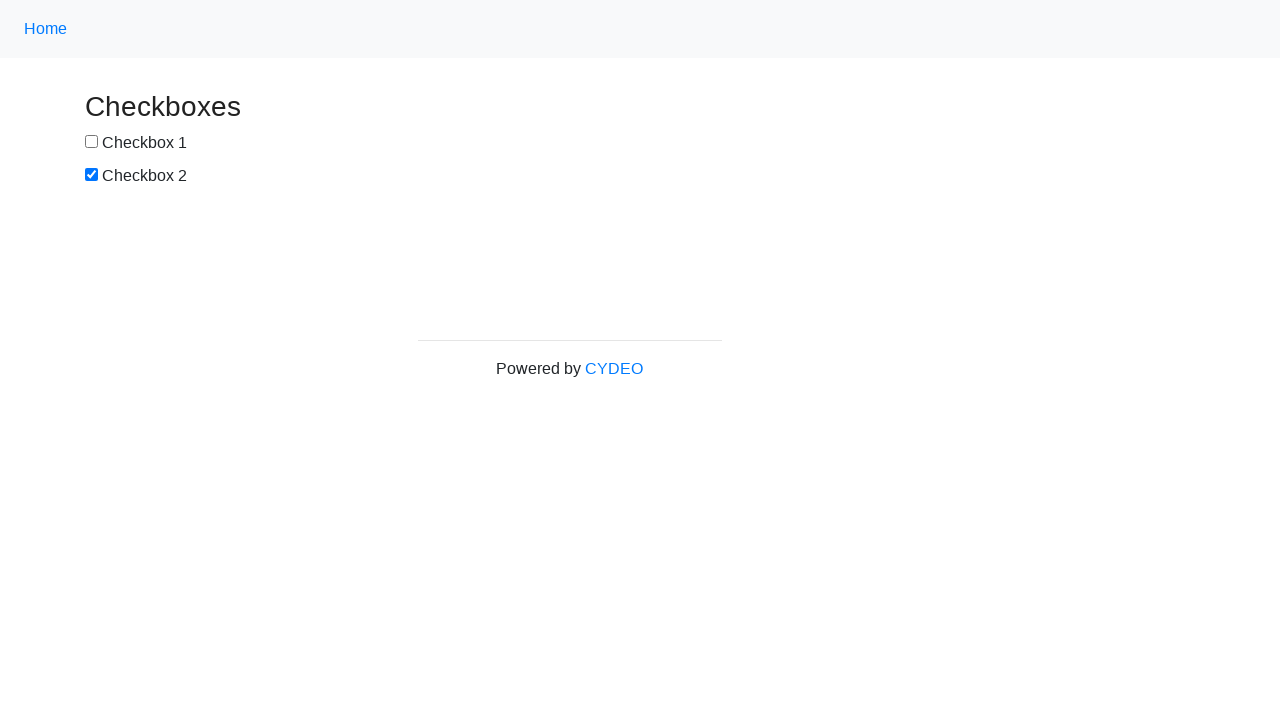

Verified checkbox1 is not selected by default
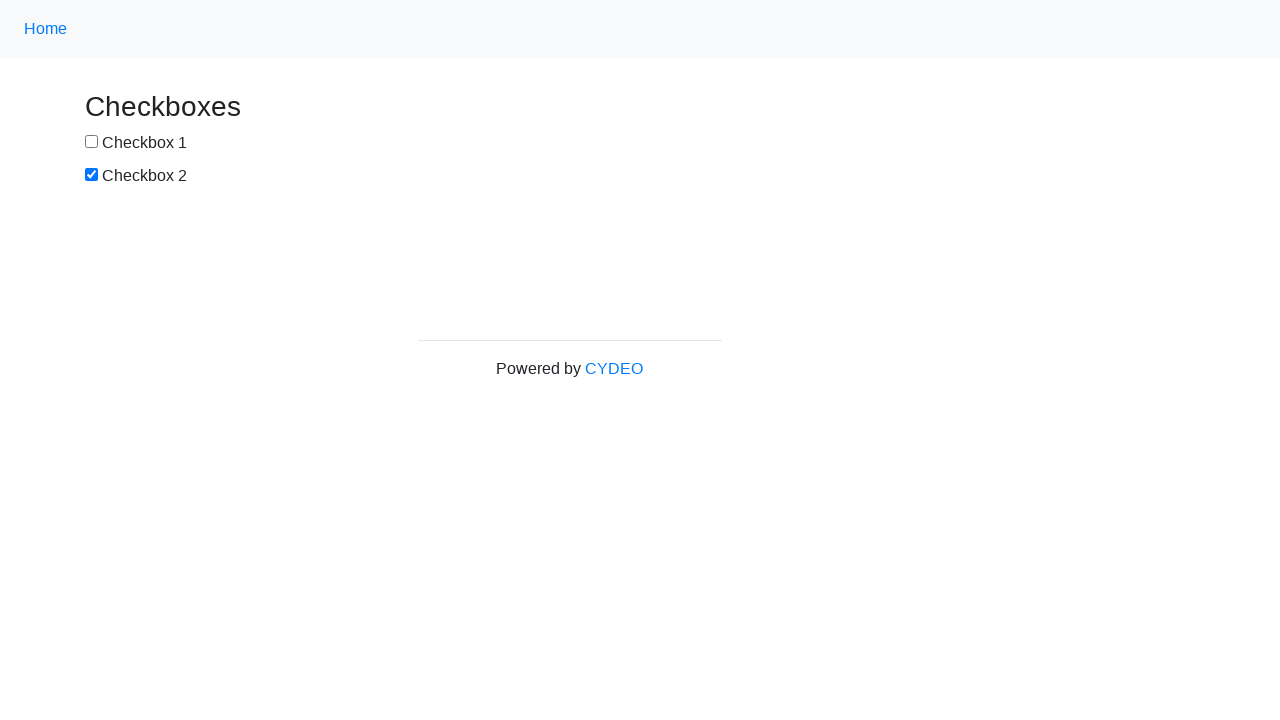

Verified checkbox2 is selected by default
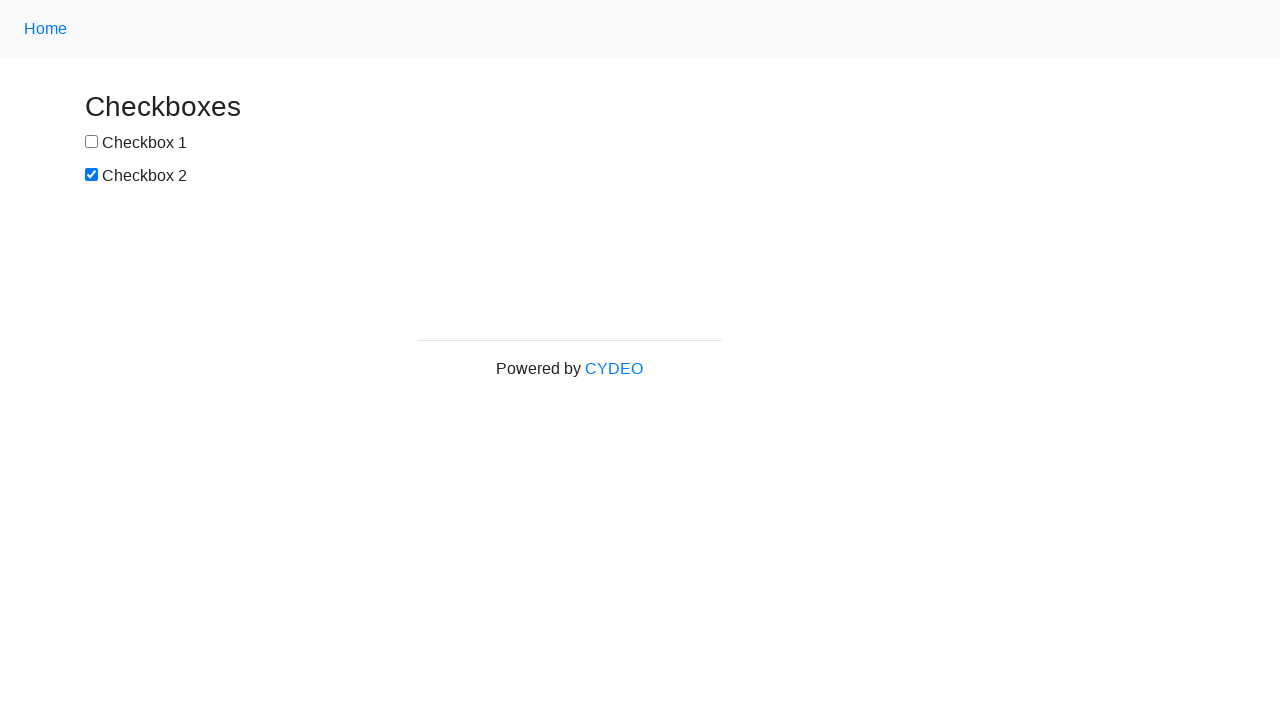

Clicked checkbox1 to select it at (92, 142) on input[name='checkbox1']
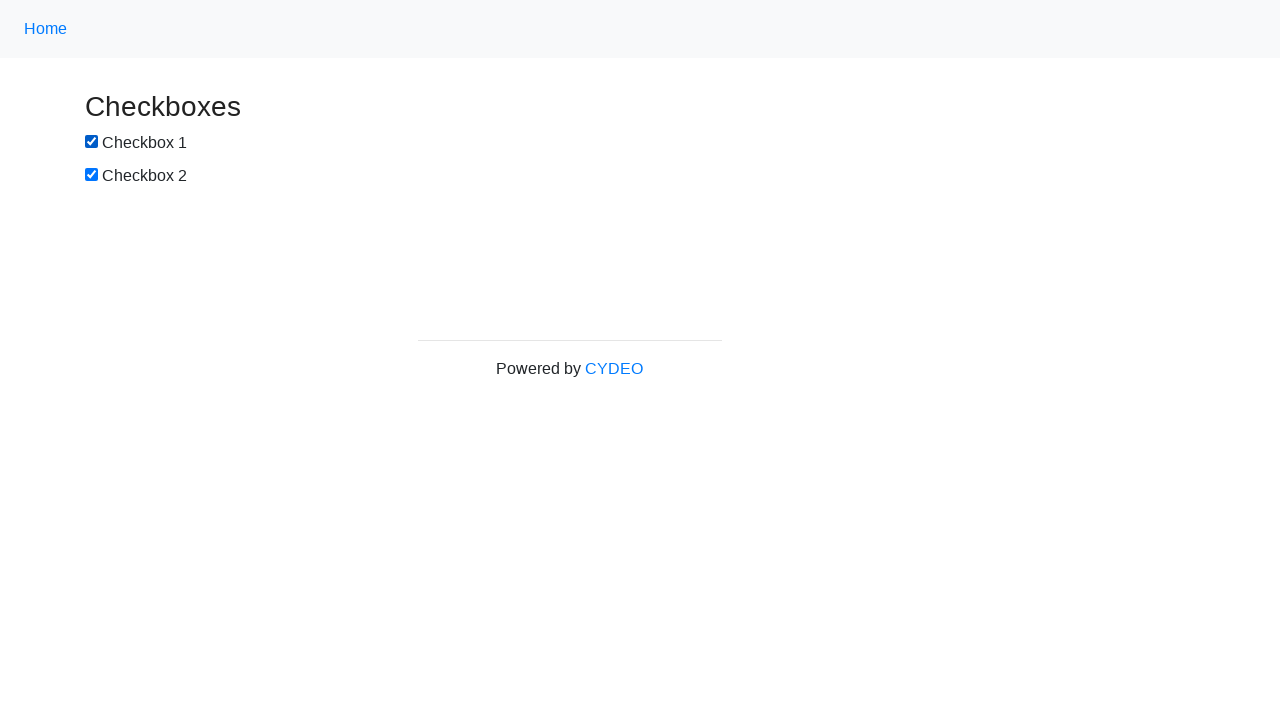

Clicked checkbox2 to deselect it at (92, 175) on input[name='checkbox2']
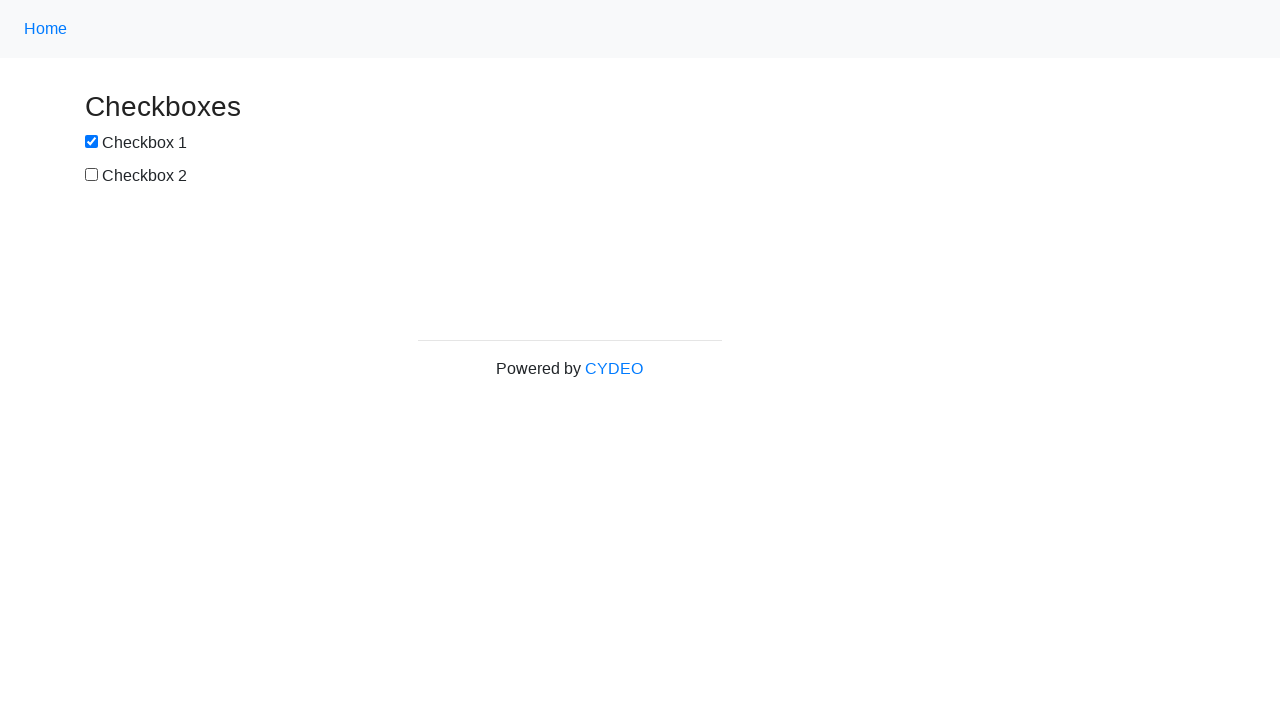

Verified checkbox1 is now selected after clicking
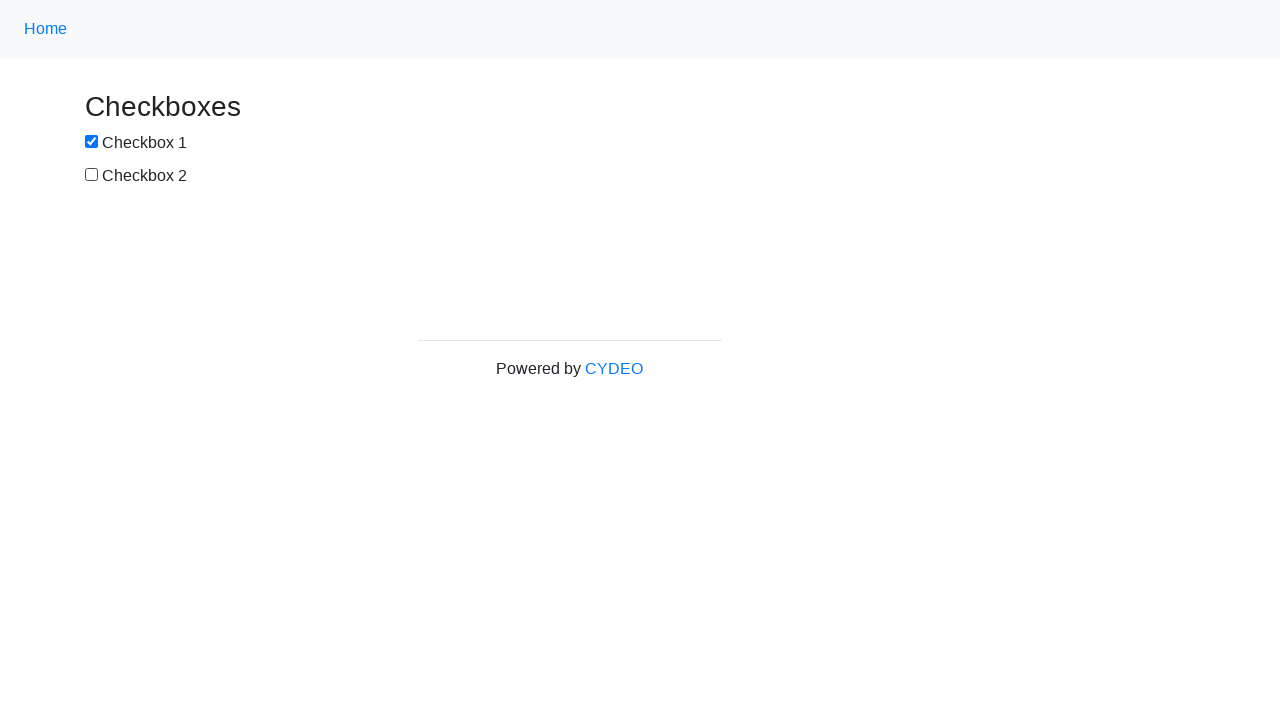

Verified checkbox2 is now deselected after clicking
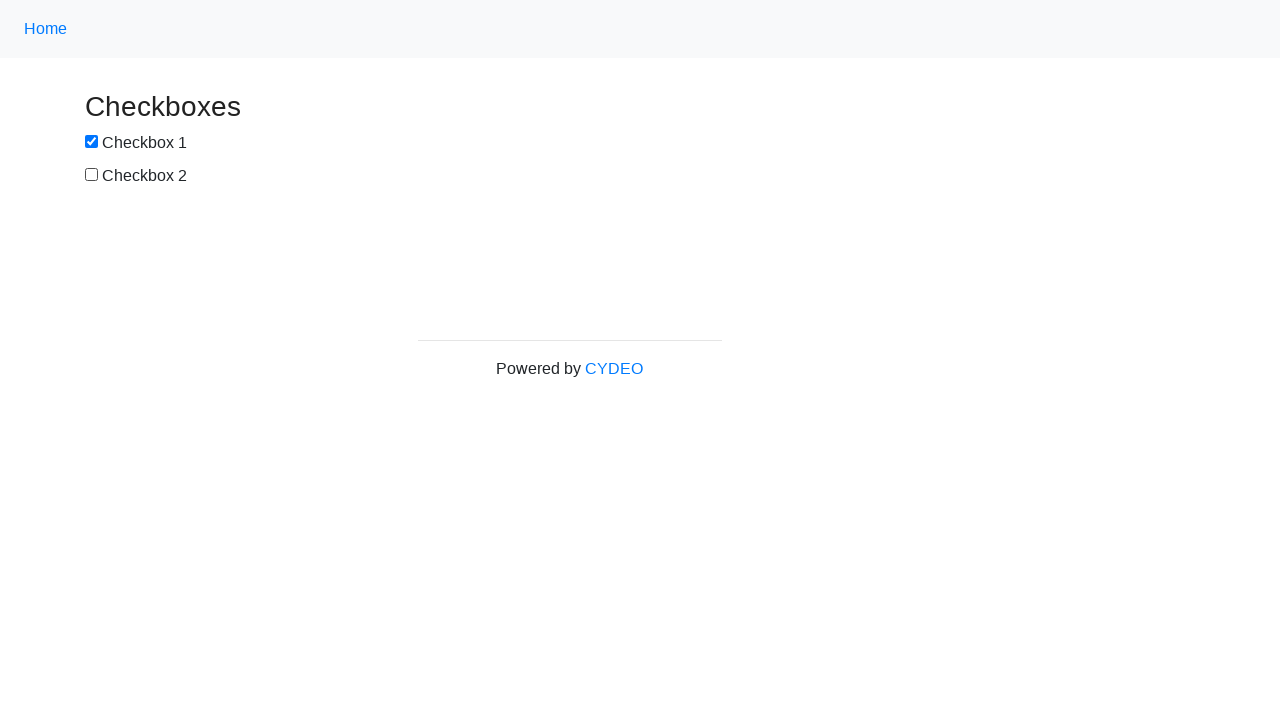

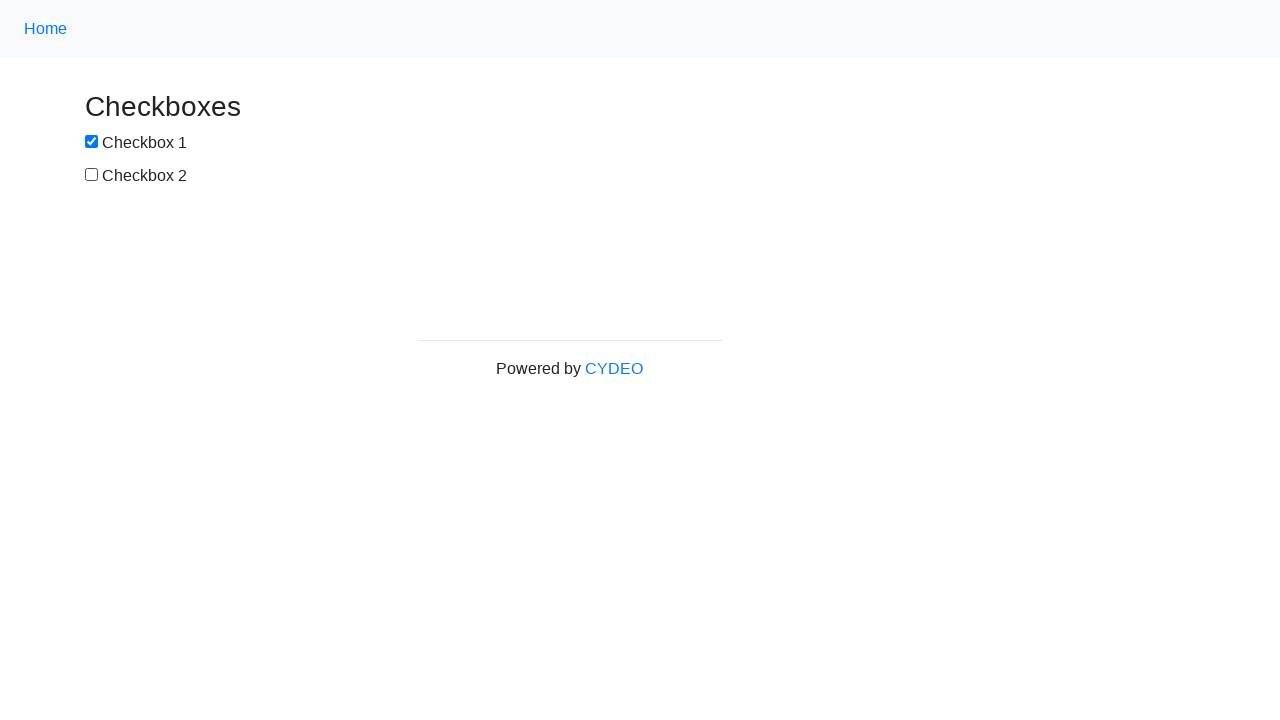